Navigates to the Coronaboard COVID-19 dashboard and clicks the "show more" button to expand additional content on the page.

Starting URL: https://coronaboard.kr/

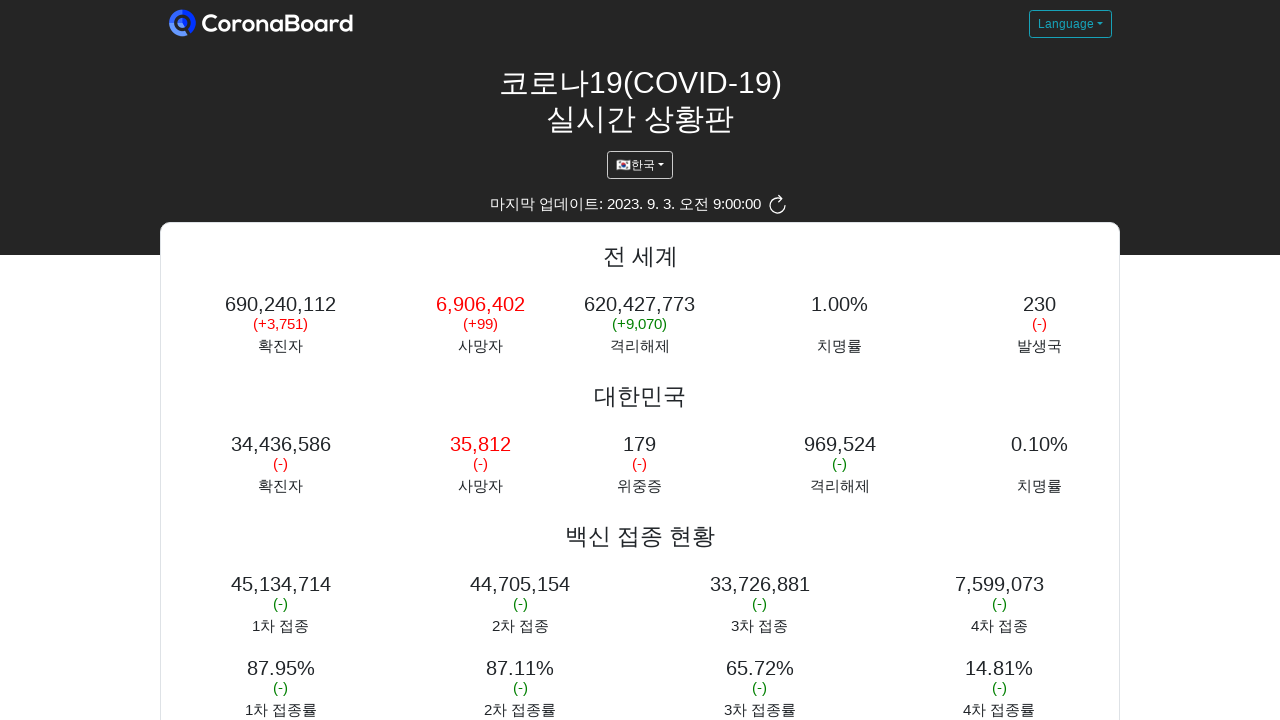

Waited for show-more button to be visible on Coronaboard dashboard
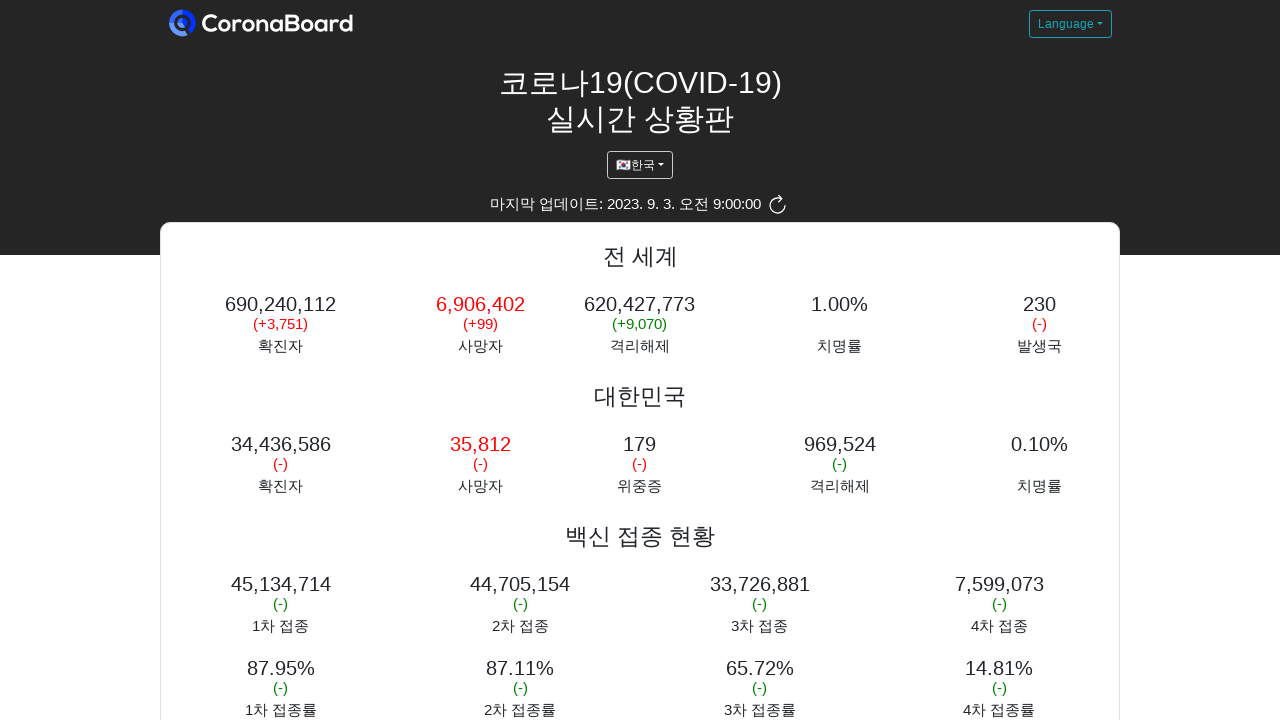

Clicked the show more button to expand additional content at (640, 701) on #show-more
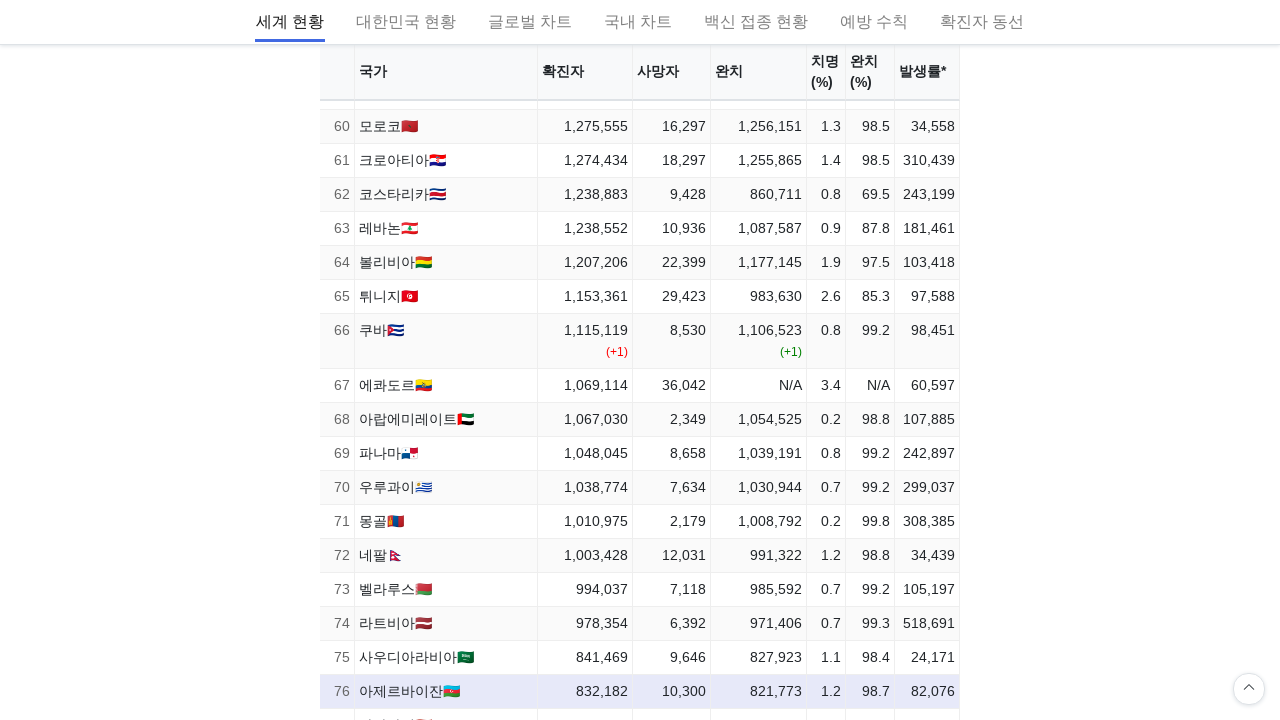

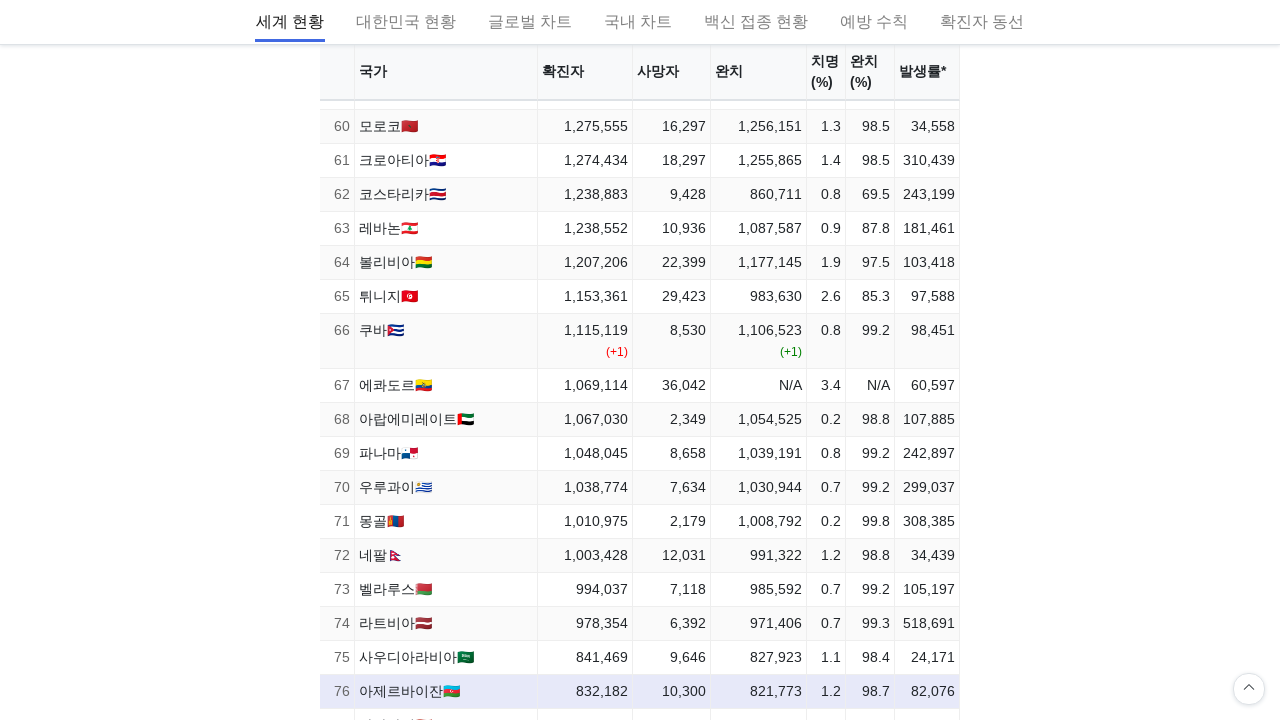